Tests user registration functionality by filling out the signup form with first name, last name, a dynamically generated email address, password, and confirm password fields, then submitting the form.

Starting URL: https://todo.qacart.com/signup

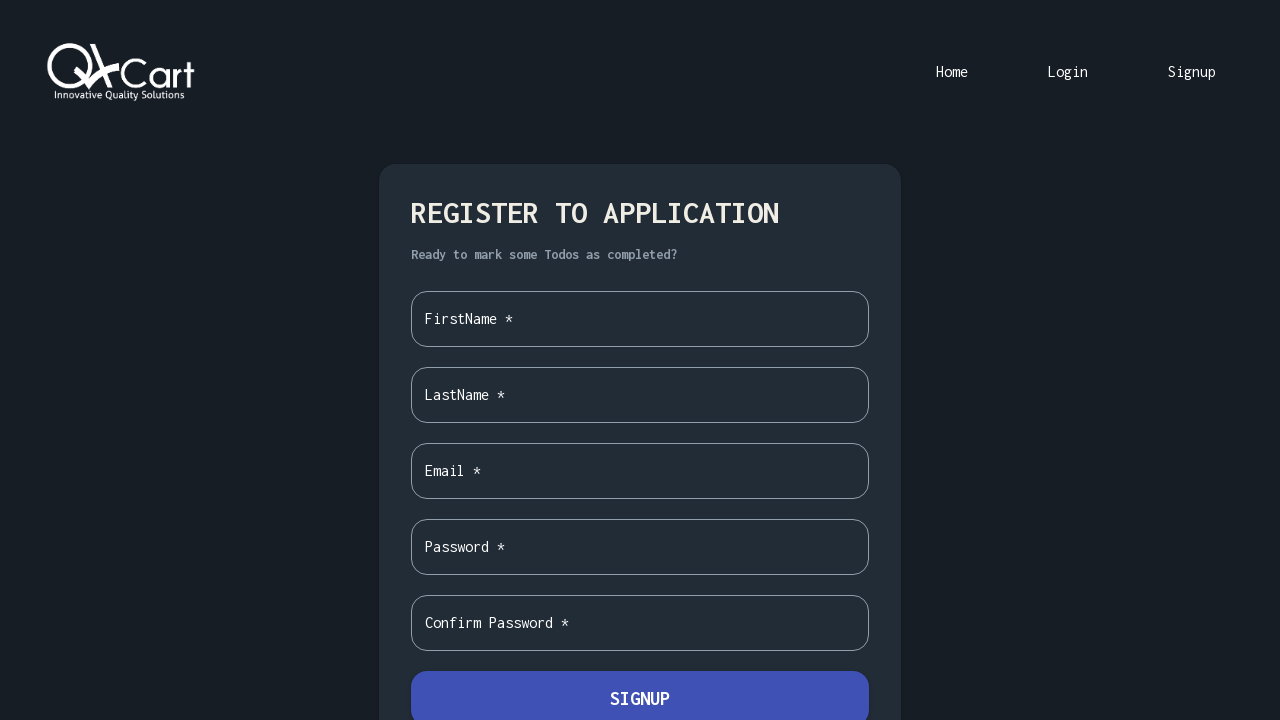

Filled first name field with 'Automation' on [data-testid='first-name']
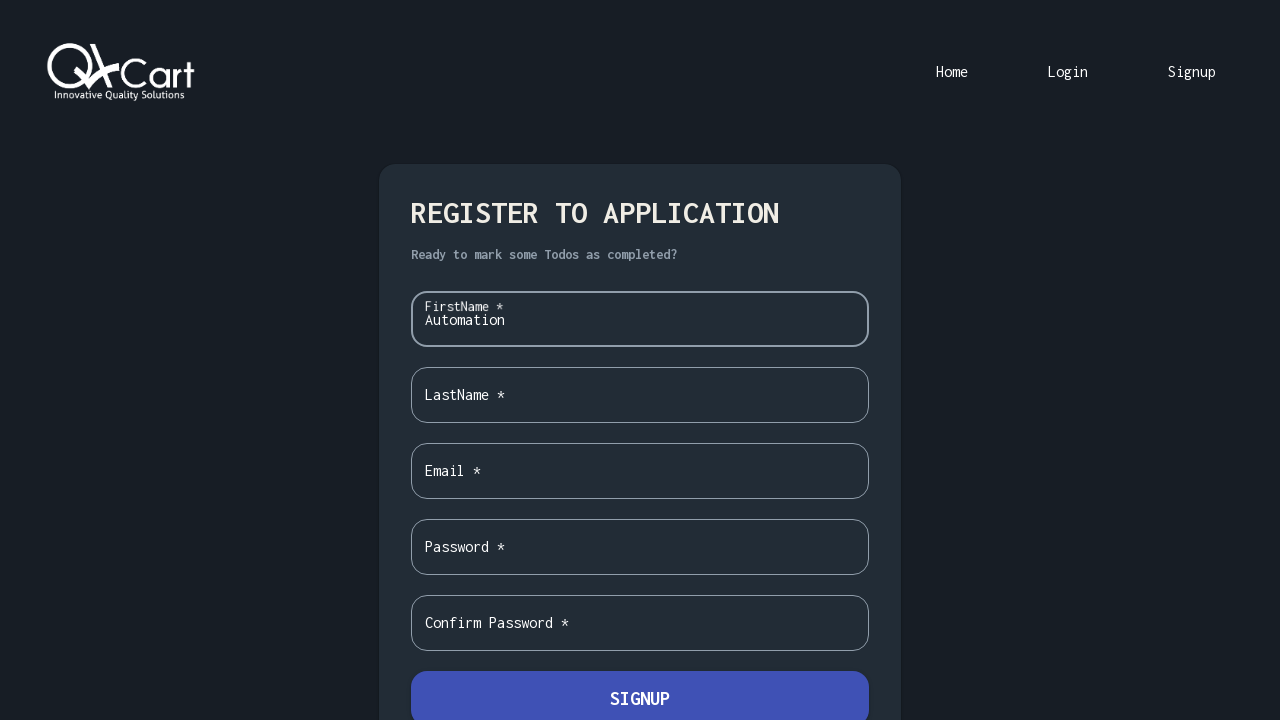

Filled last name field with 'QA' on [data-testid='last-name']
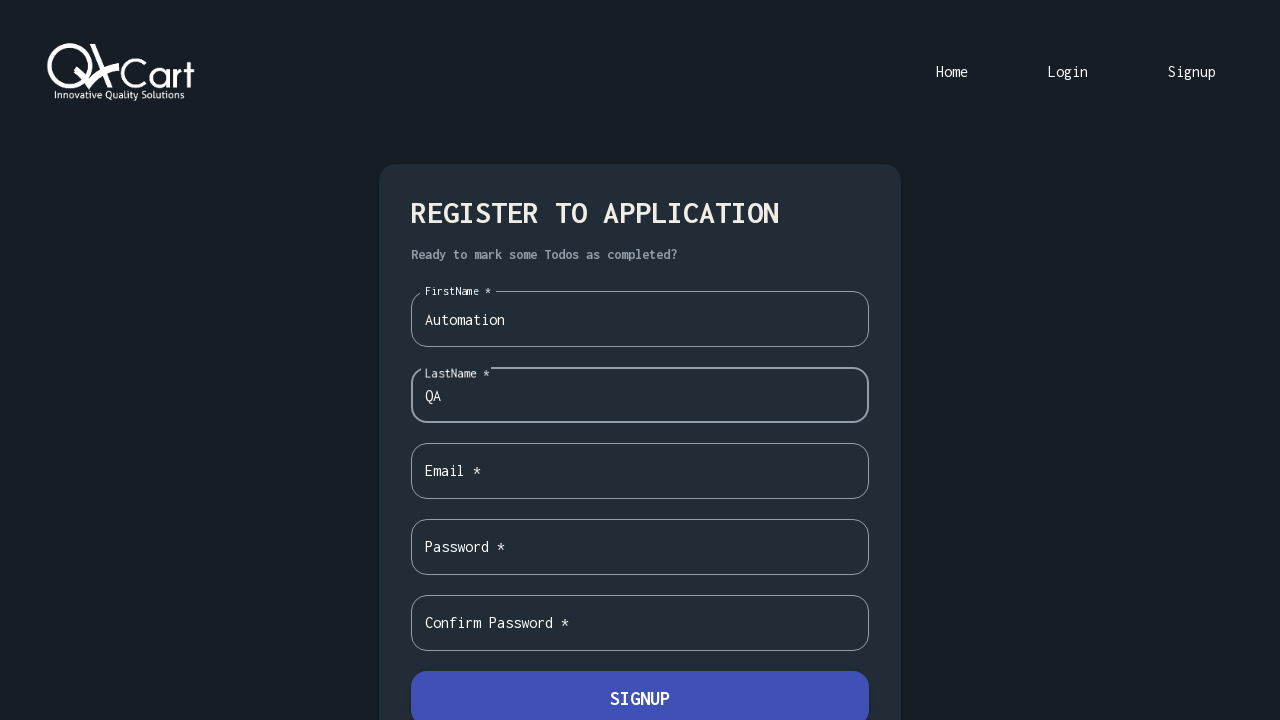

Filled email field with dynamically generated address: Automation1772435024@qacart.com on [data-testid='email']
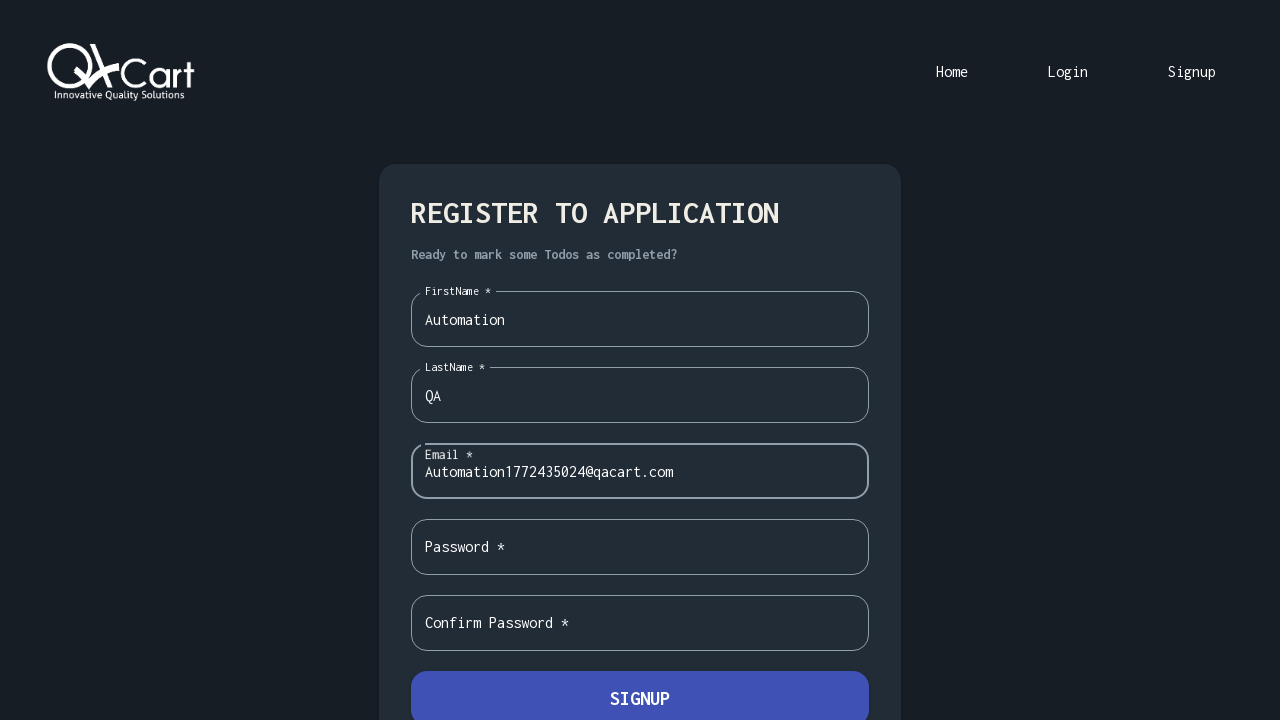

Filled password field with secure password on [data-testid='password']
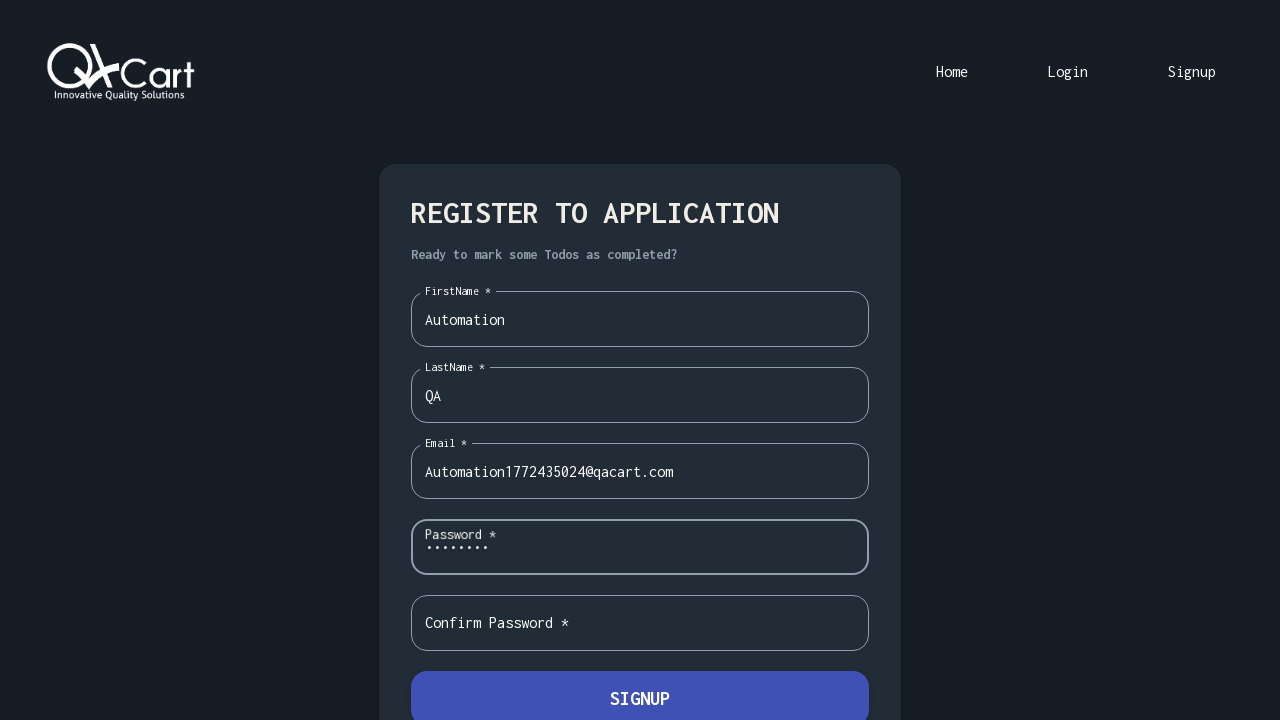

Filled confirm password field with matching password on [data-testid='confirm-password']
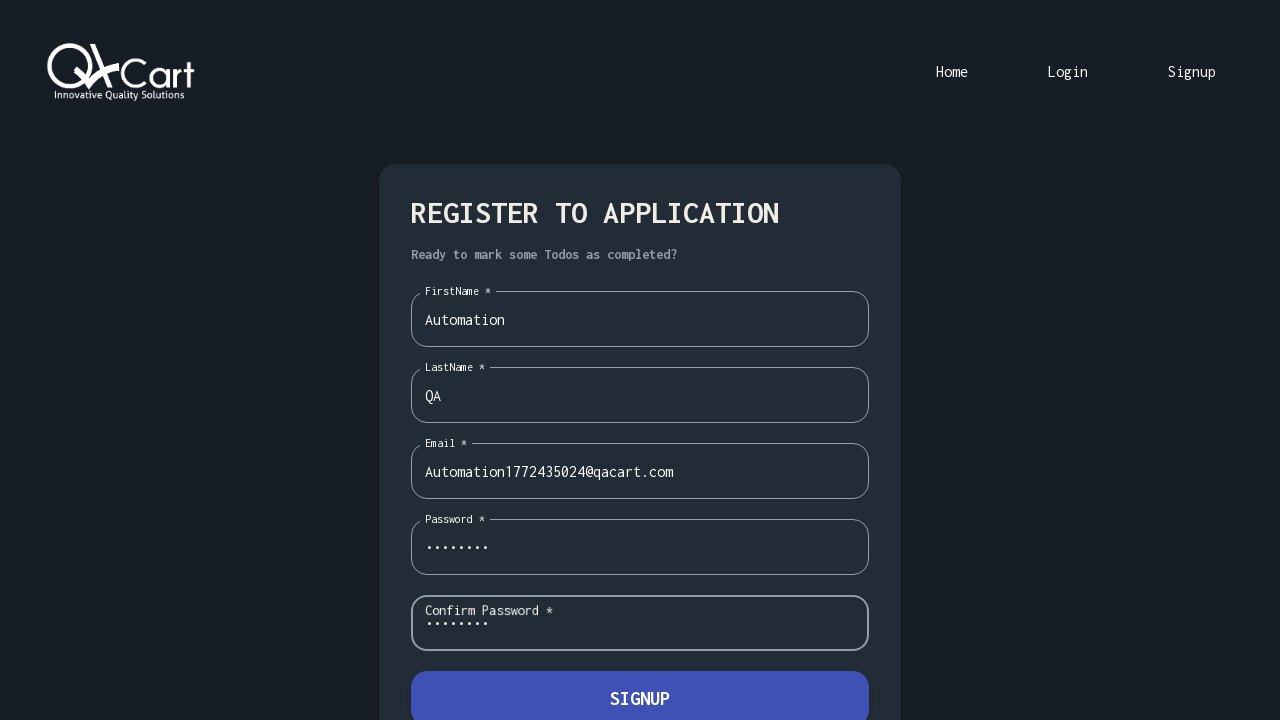

Clicked submit button to complete user registration at (640, 693) on [data-testid='submit']
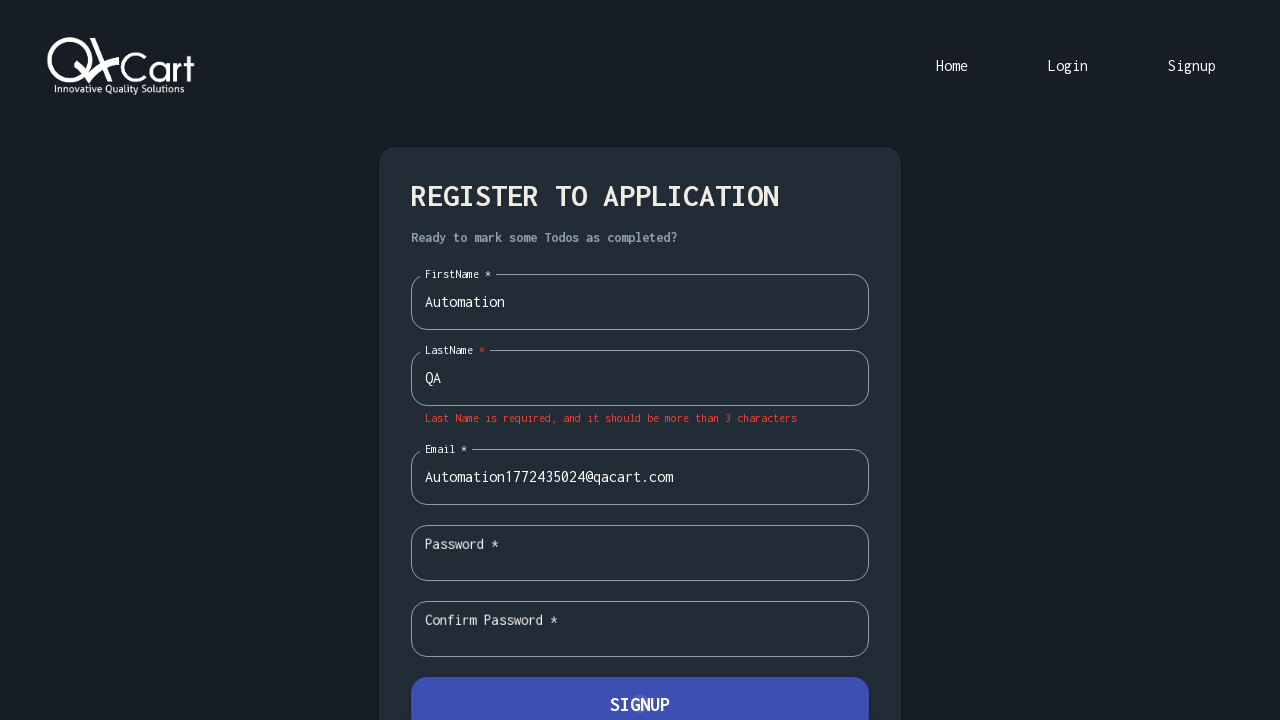

Waited for network to become idle after registration submission
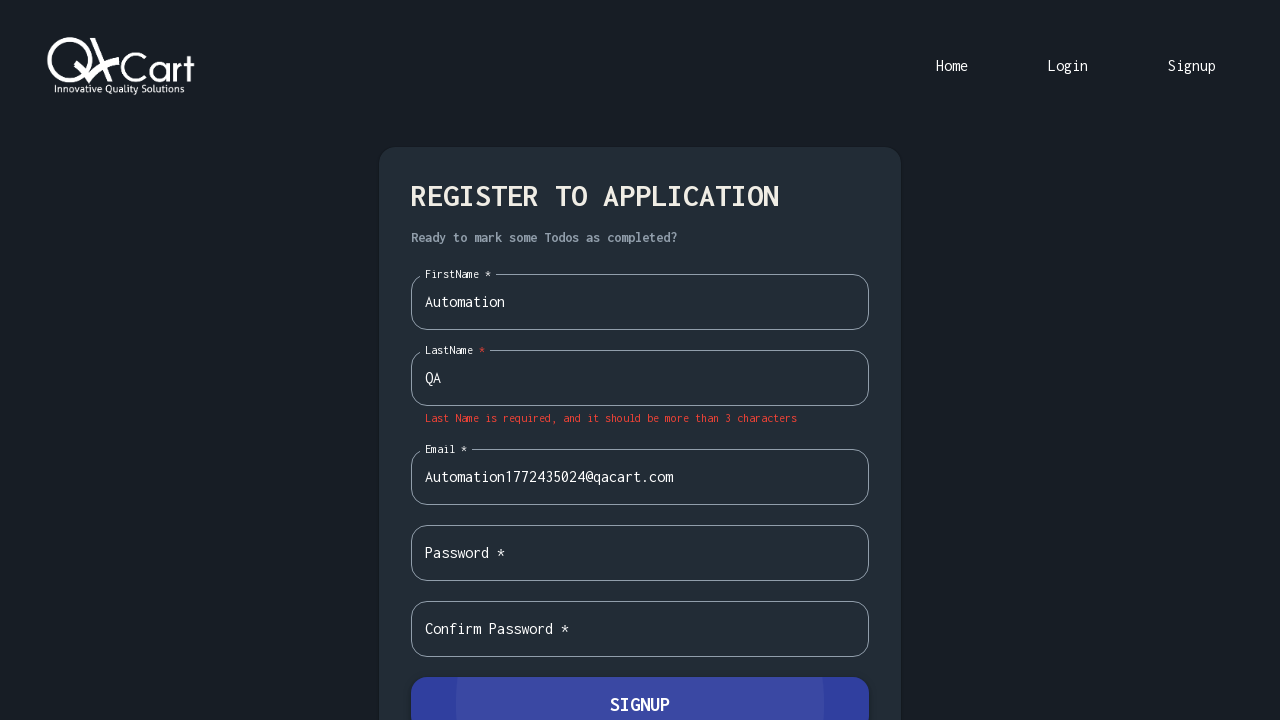

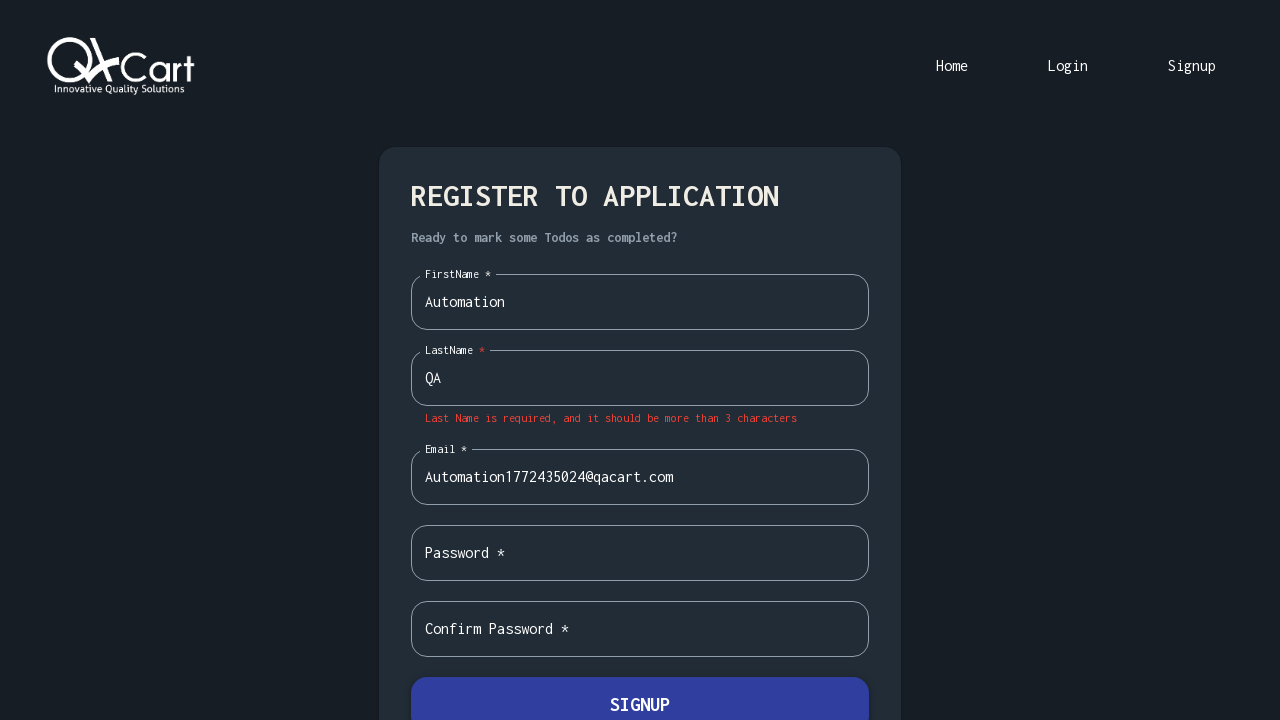